Navigates to a Twitch channel page and waits for the page content to load, verifying that game category cards are displayed on the channel.

Starting URL: https://www.twitch.tv/tiankami

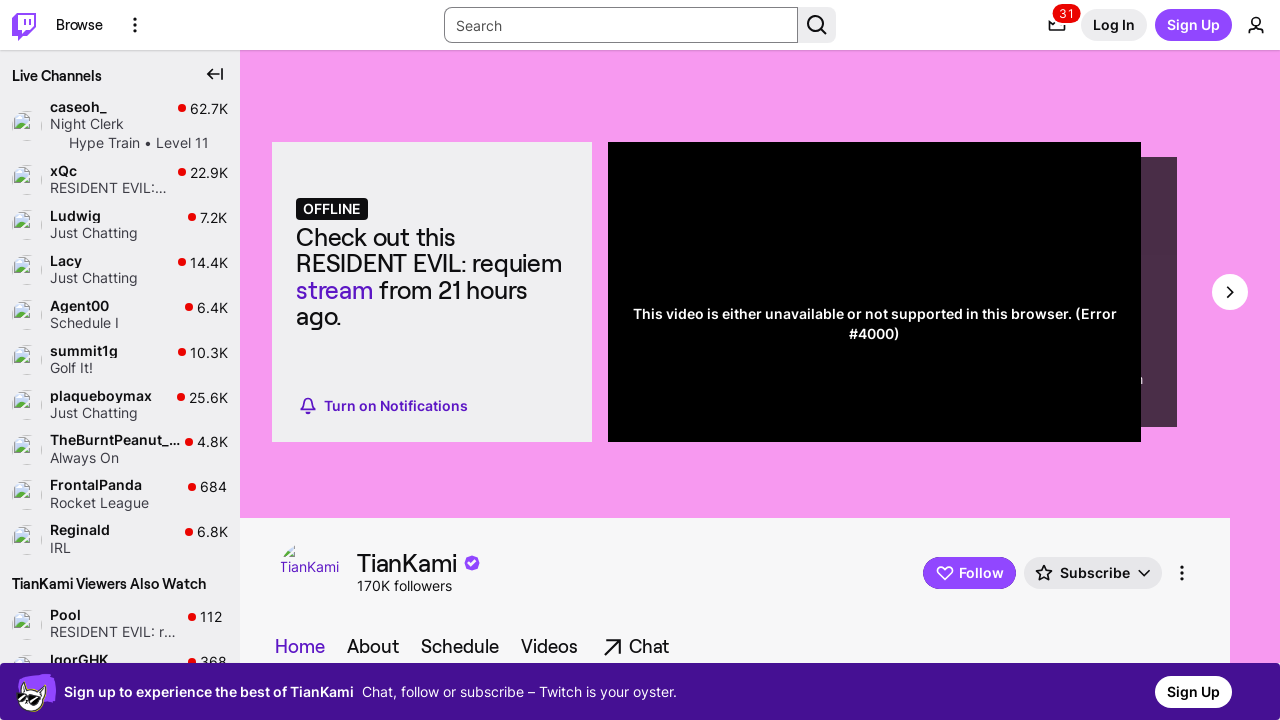

Waited for page to reach networkidle load state
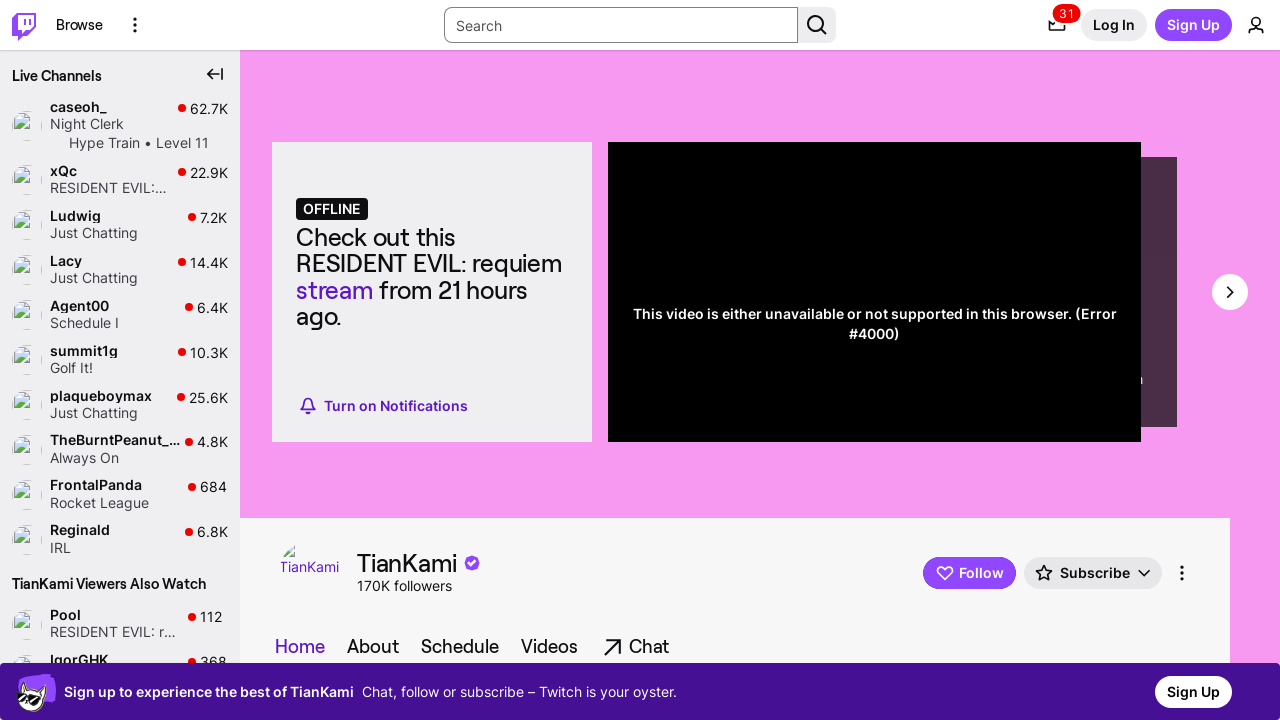

Game category cards loaded on channel page
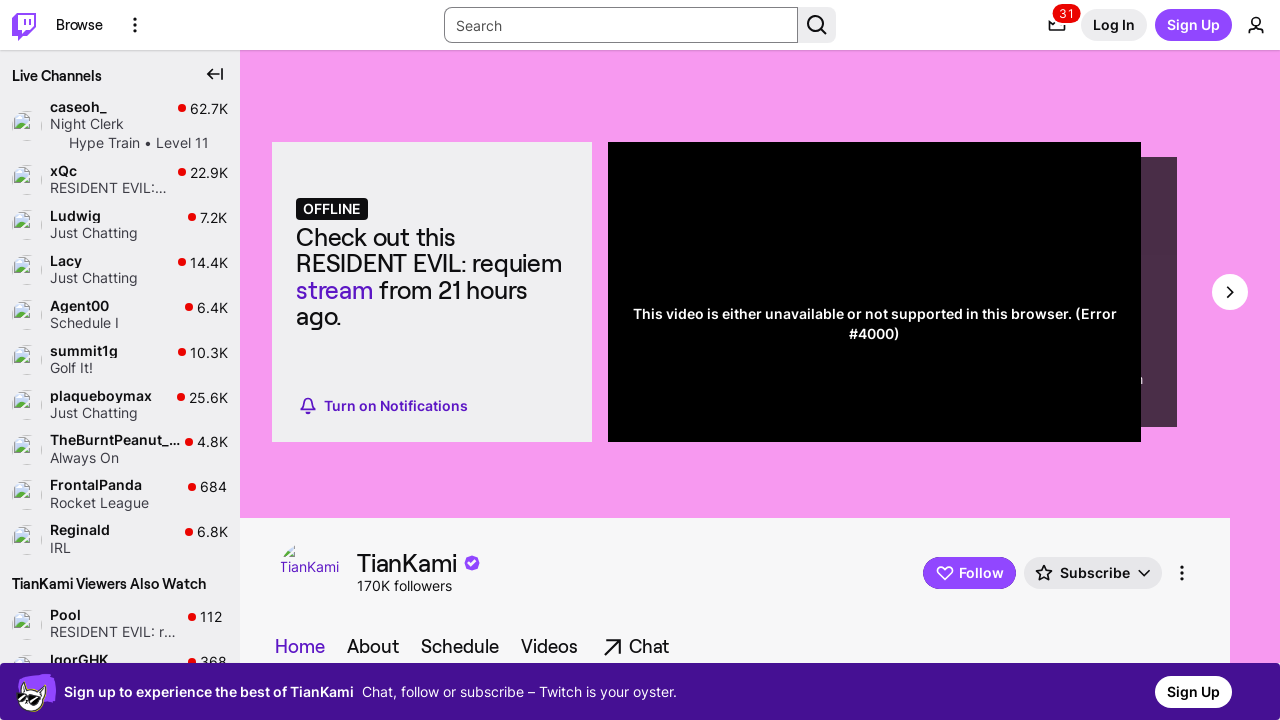

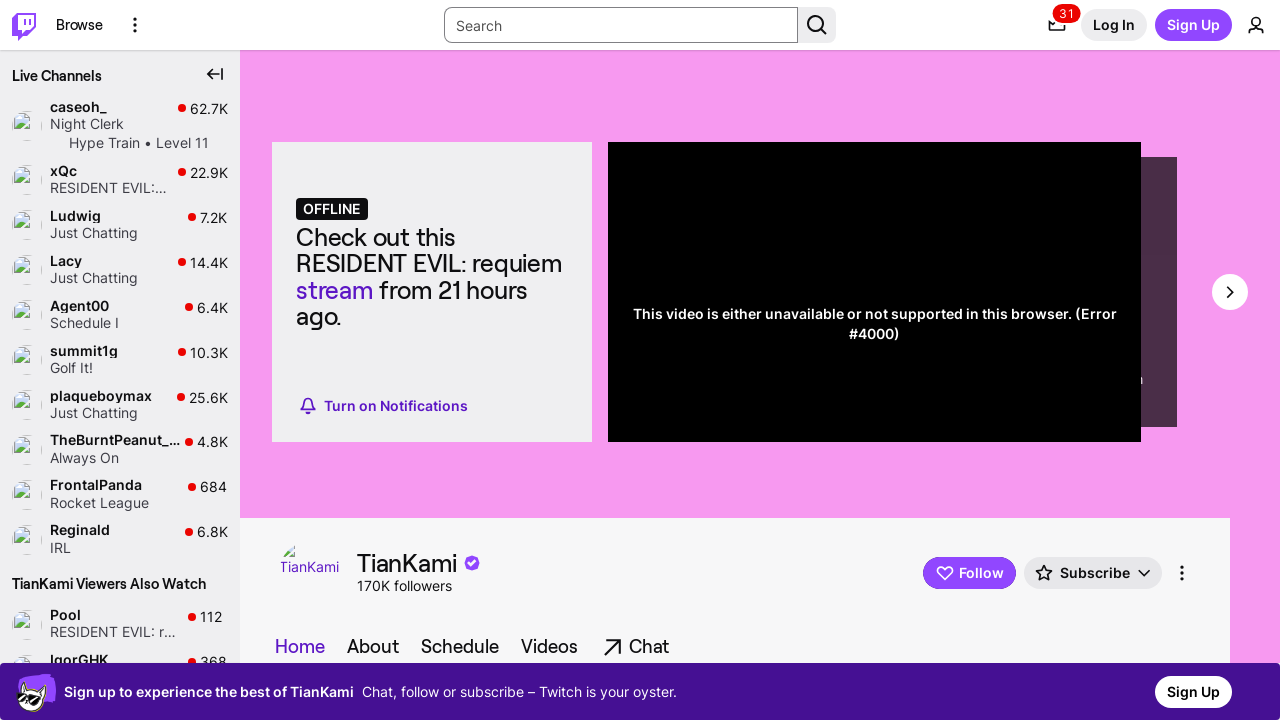